Tests a modal component on Vue.js examples page by clicking "Show Modal" button, verifying modal content (header, body, footer), and closing the modal by clicking the OK button.

Starting URL: https://vuejs.org/examples/#modal

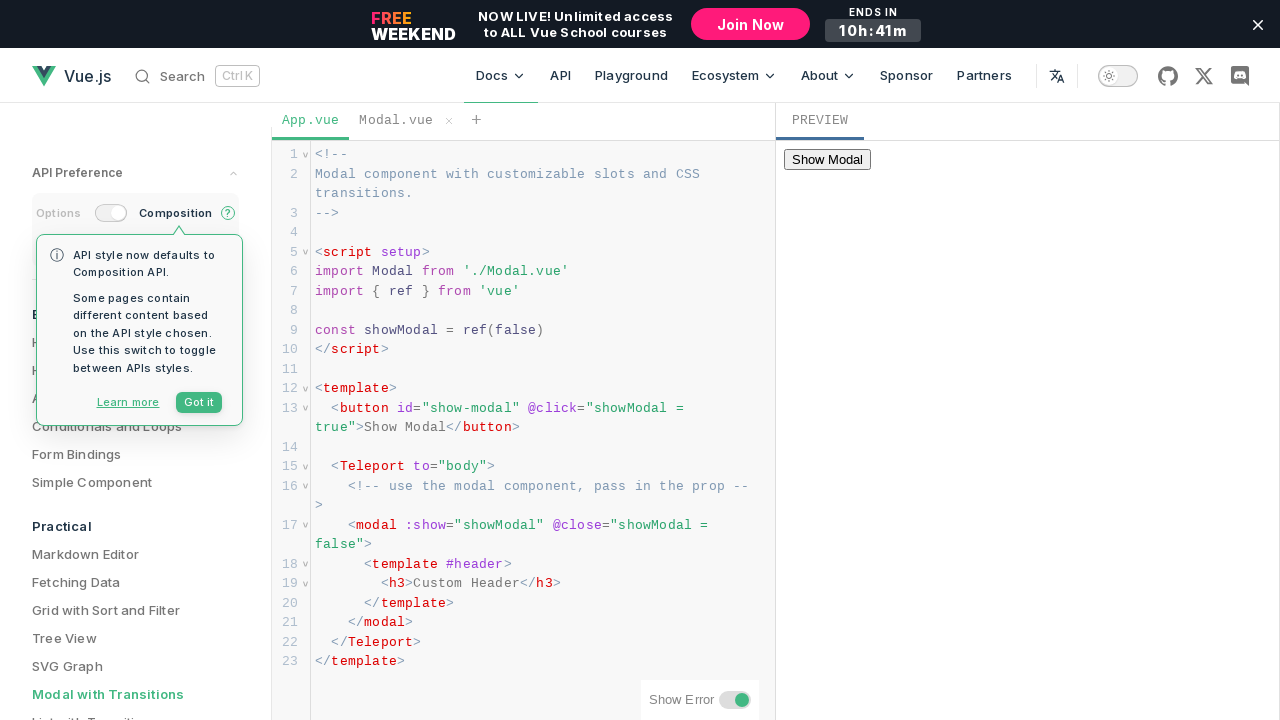

Located iframe containing the example
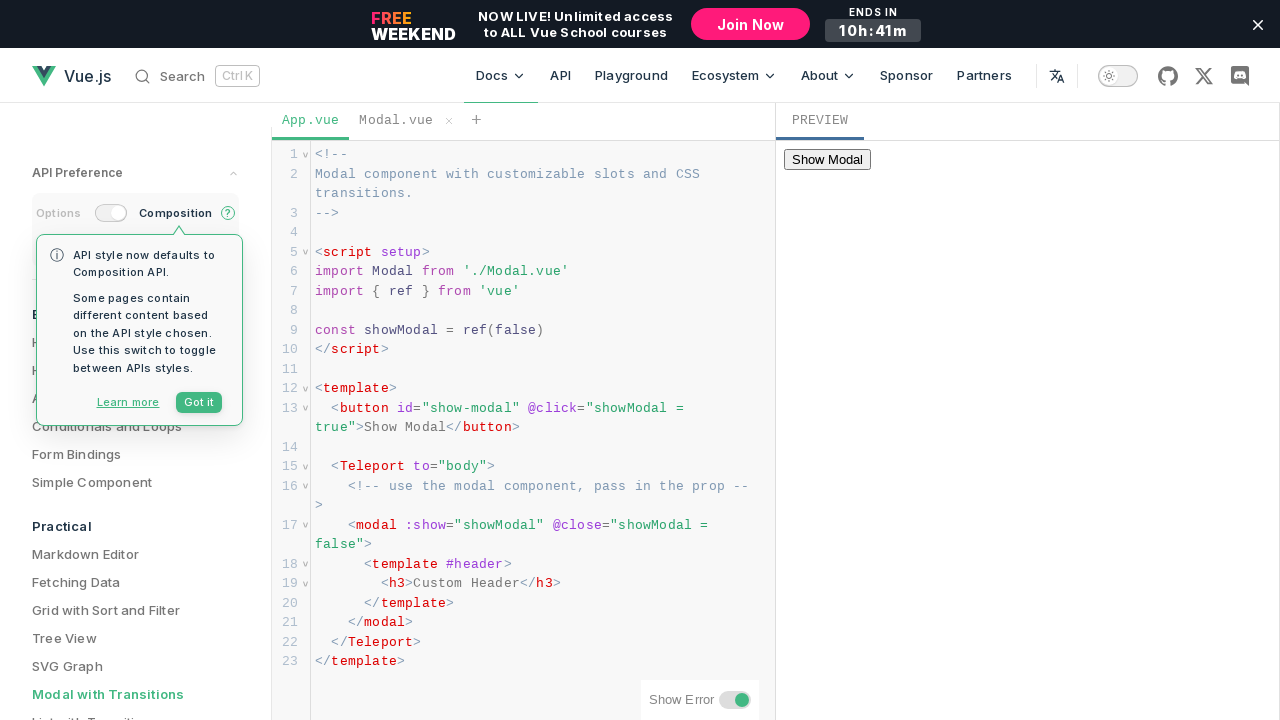

Found the 'Show Modal' button
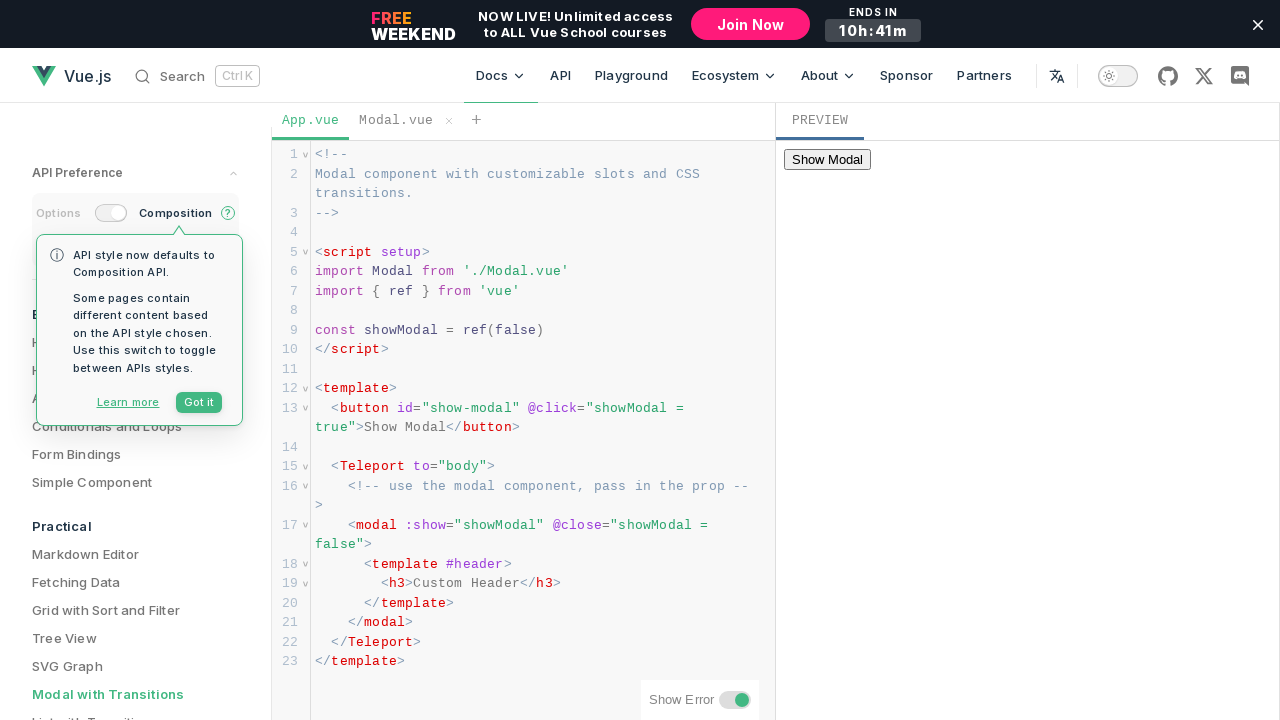

Hovered over the 'Show Modal' button at (827, 160) on iframe >> internal:control=enter-frame >> internal:role=button[name="Show Modal"
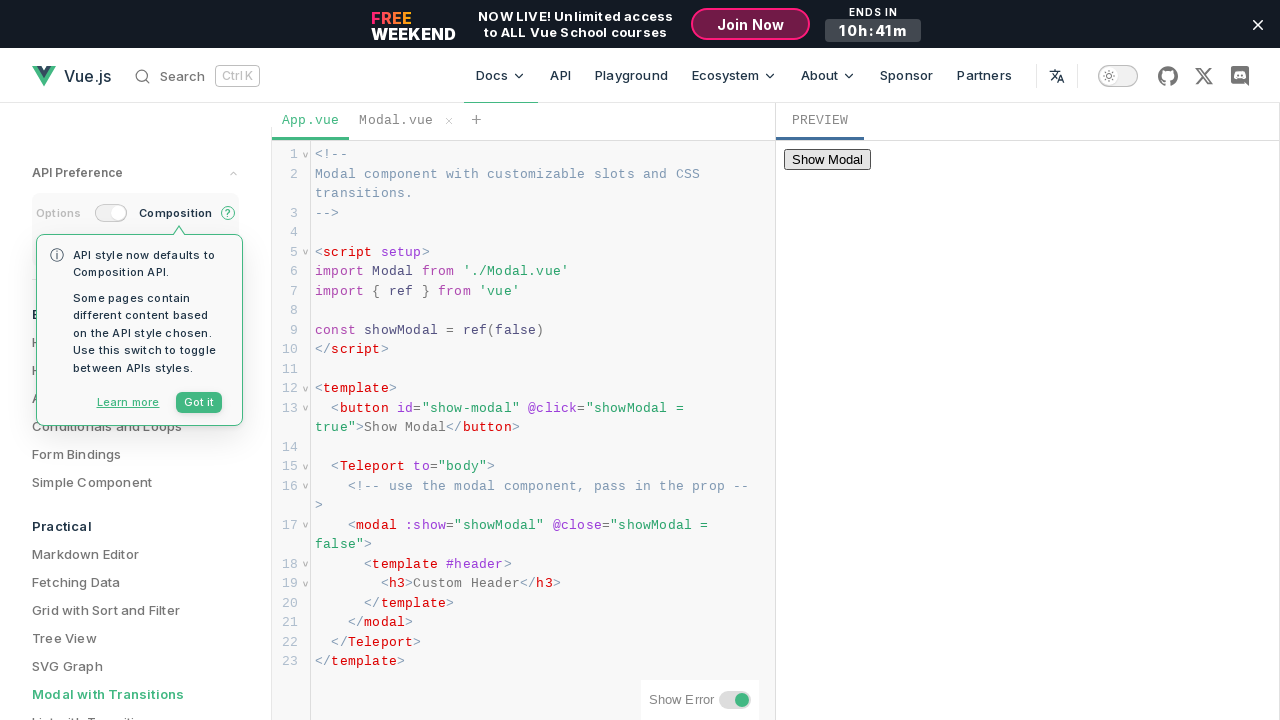

Clicked the 'Show Modal' button at (827, 160) on iframe >> internal:control=enter-frame >> internal:role=button[name="Show Modal"
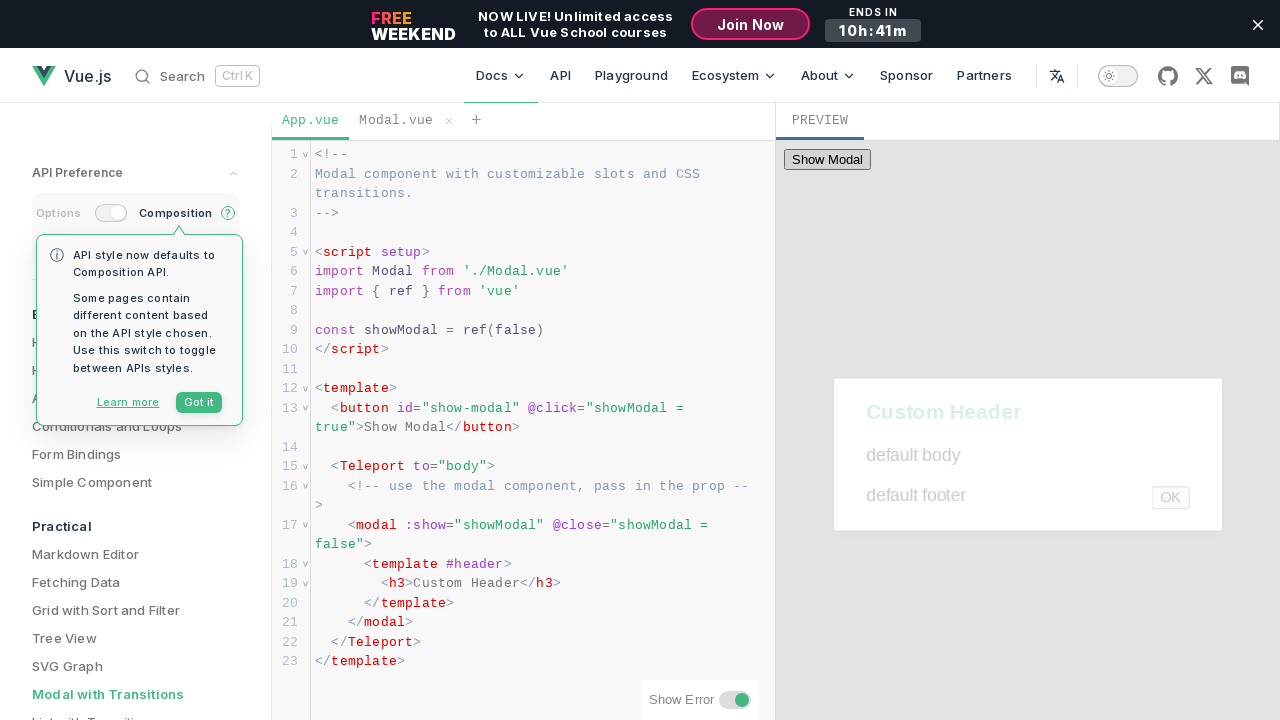

Modal container became visible
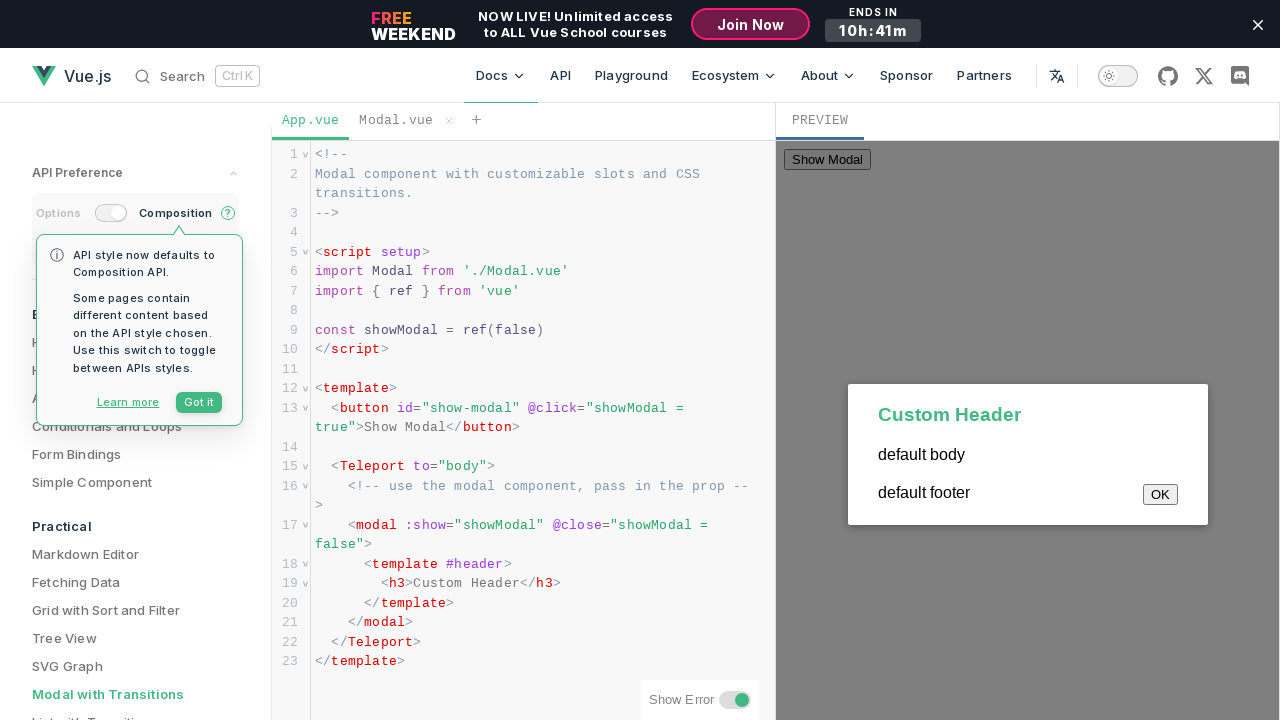

Modal header 'Custom Header' is visible
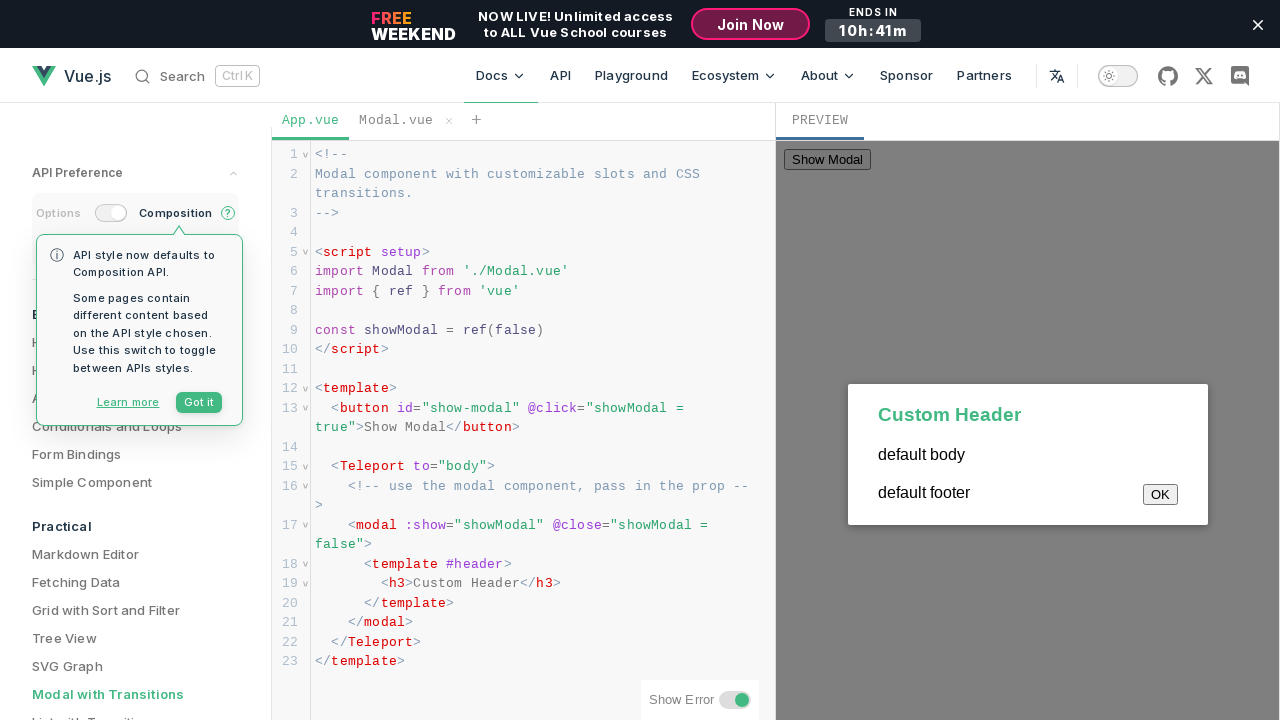

Modal body content is visible
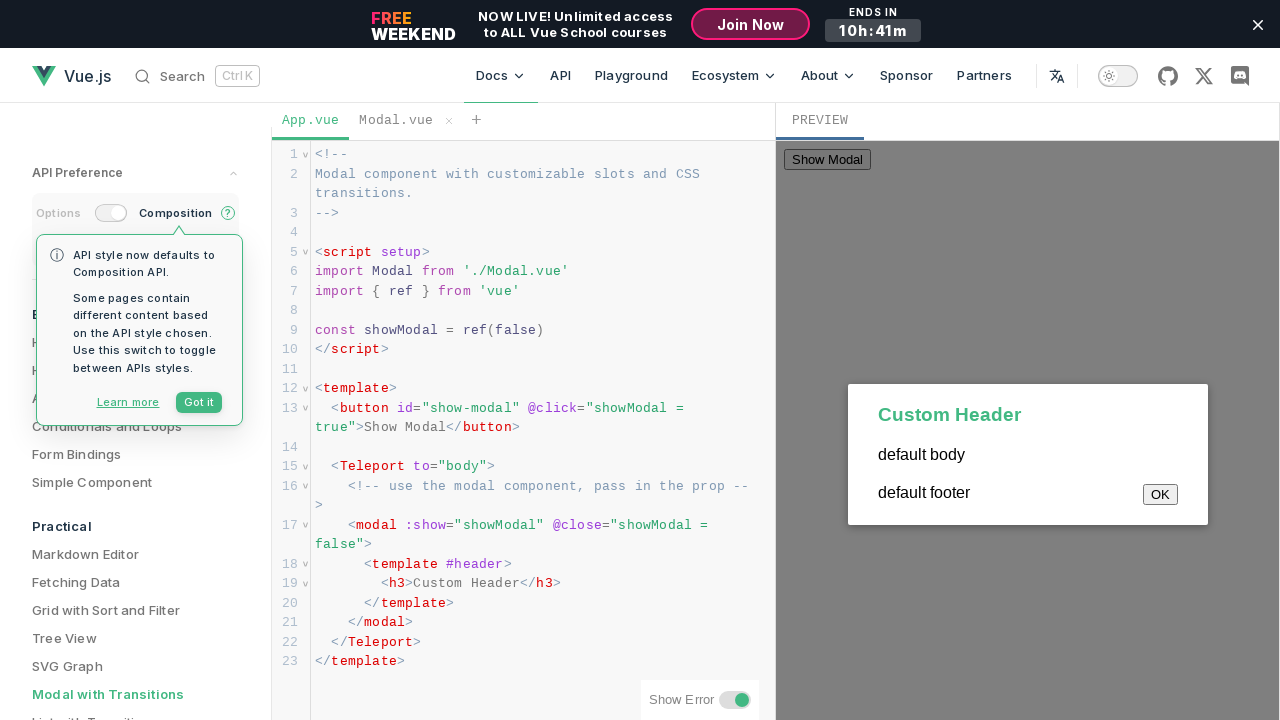

Modal footer is visible
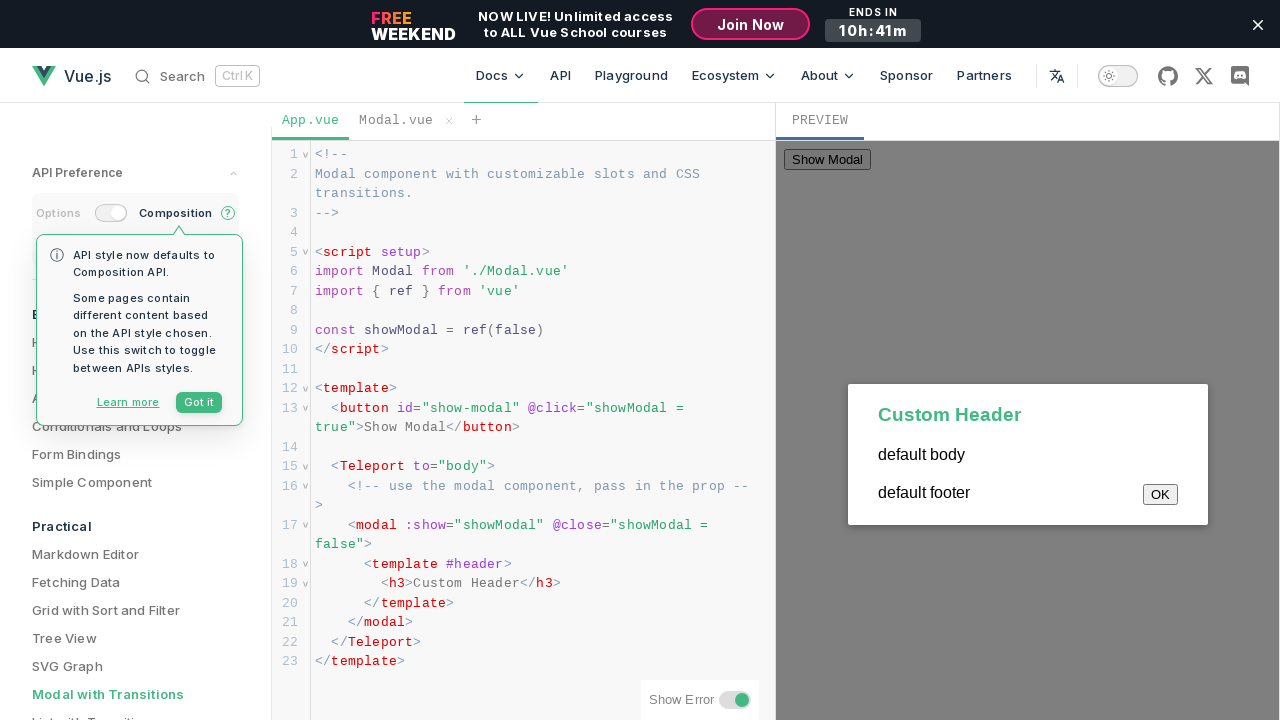

Found the OK button to close modal
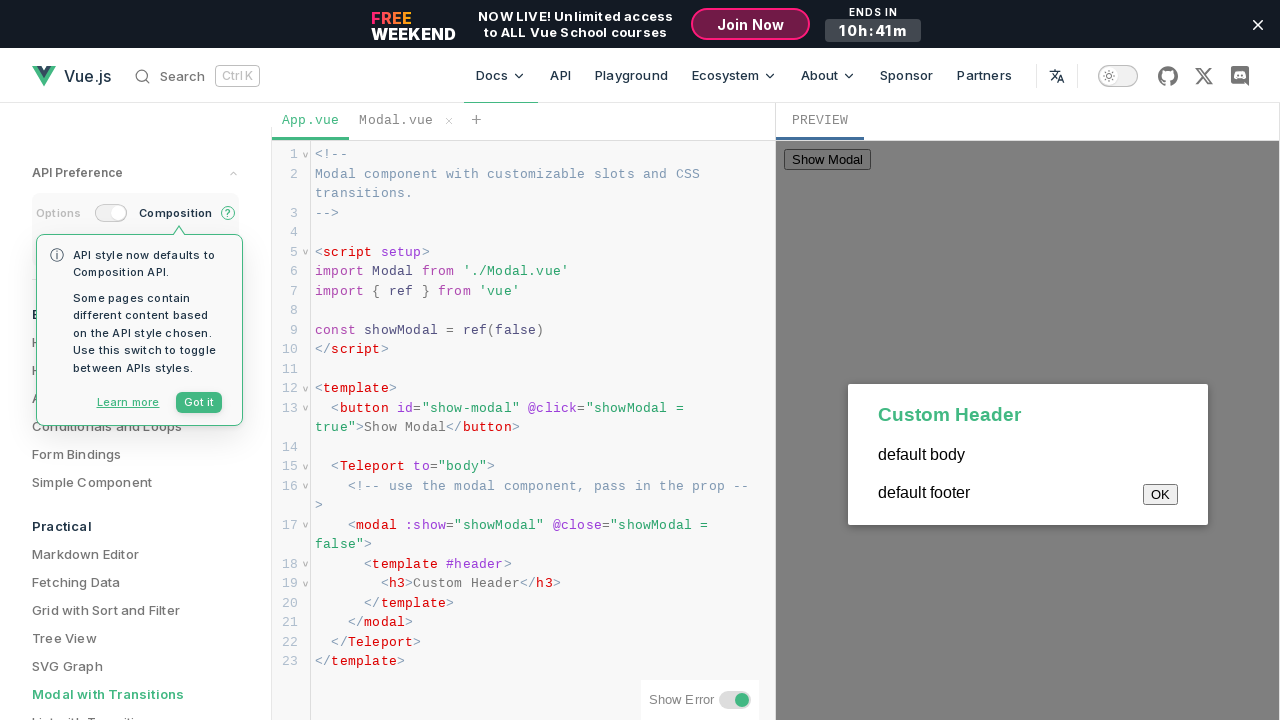

Hovered over the OK button at (1160, 494) on iframe >> internal:control=enter-frame >> .modal-default-button
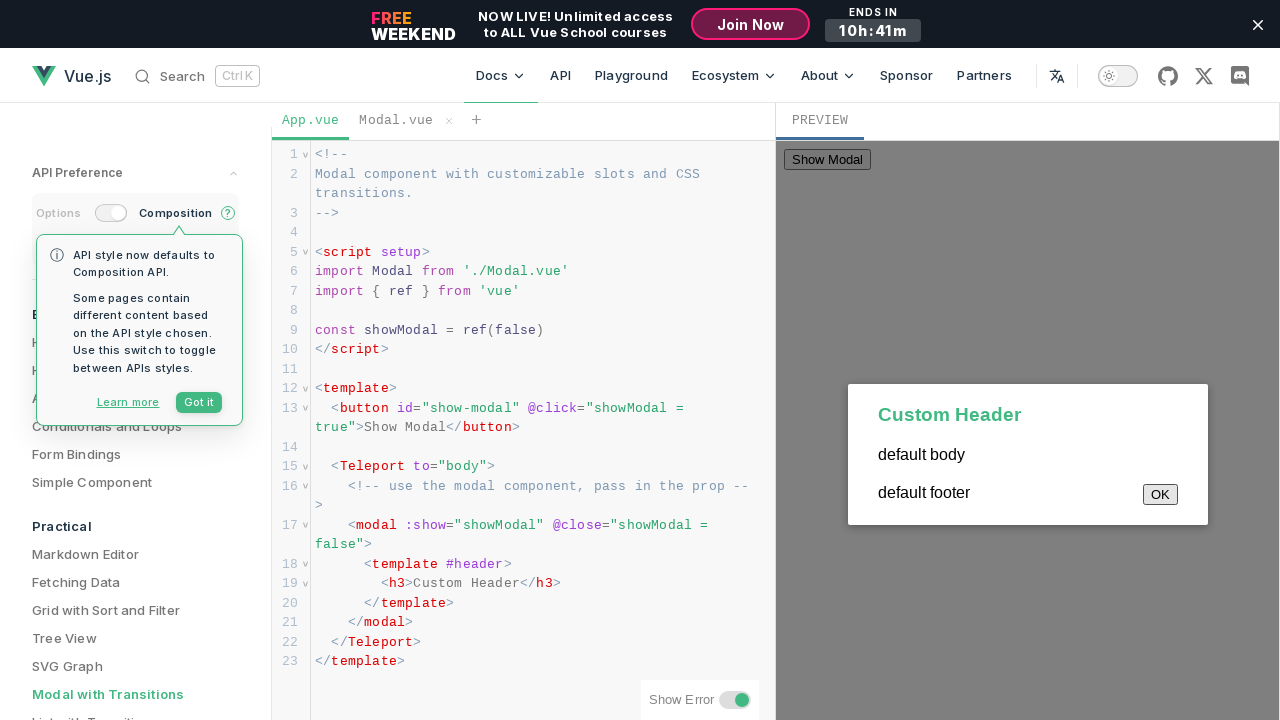

Clicked the OK button to close the modal at (1160, 494) on iframe >> internal:control=enter-frame >> .modal-default-button
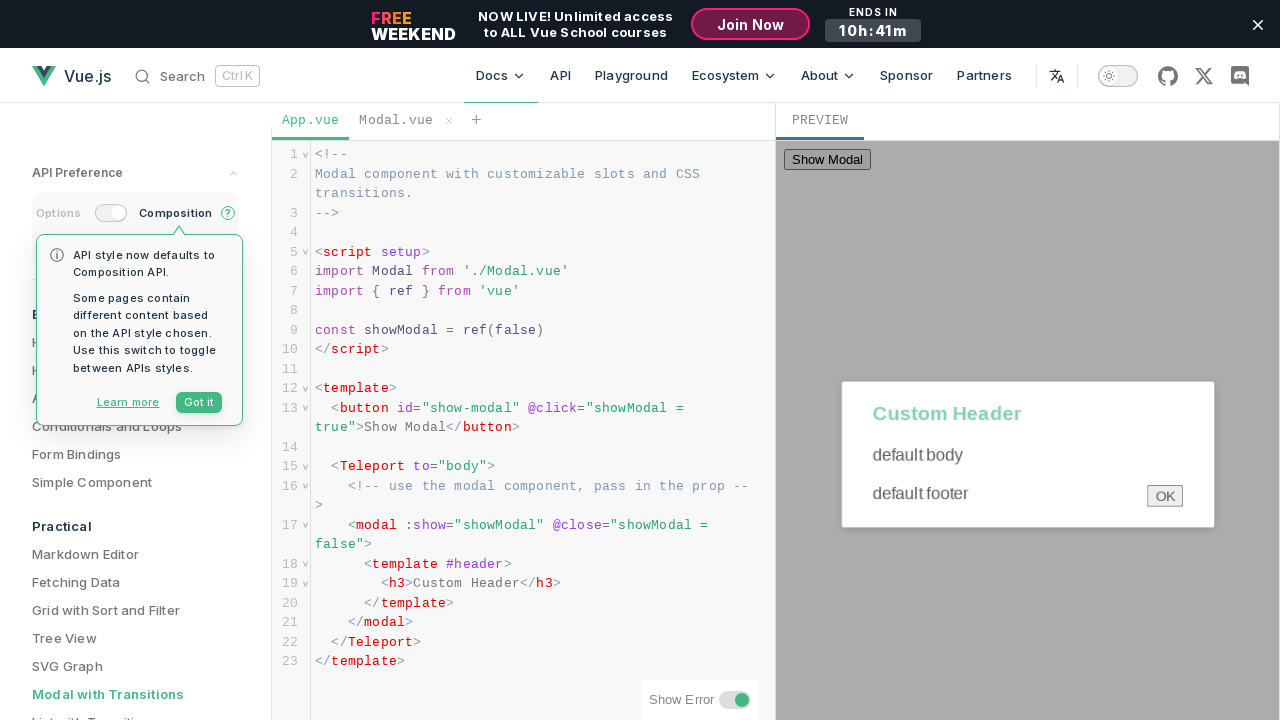

Modal has closed successfully
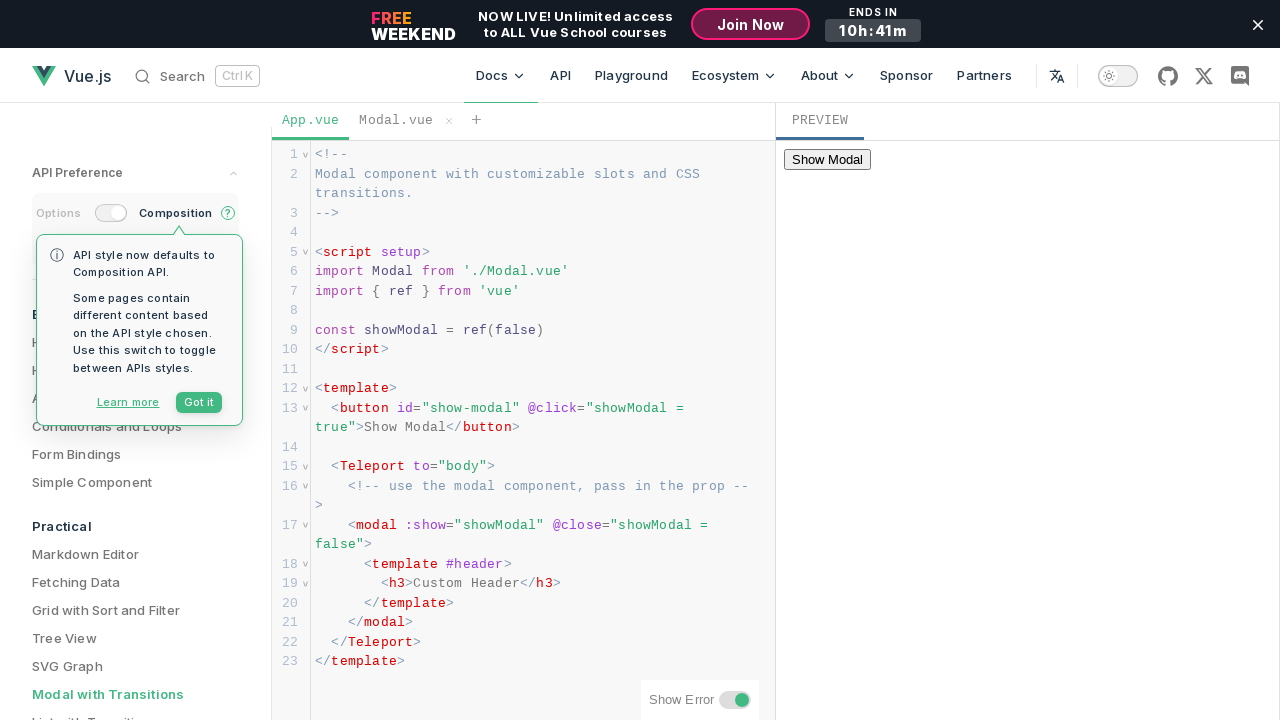

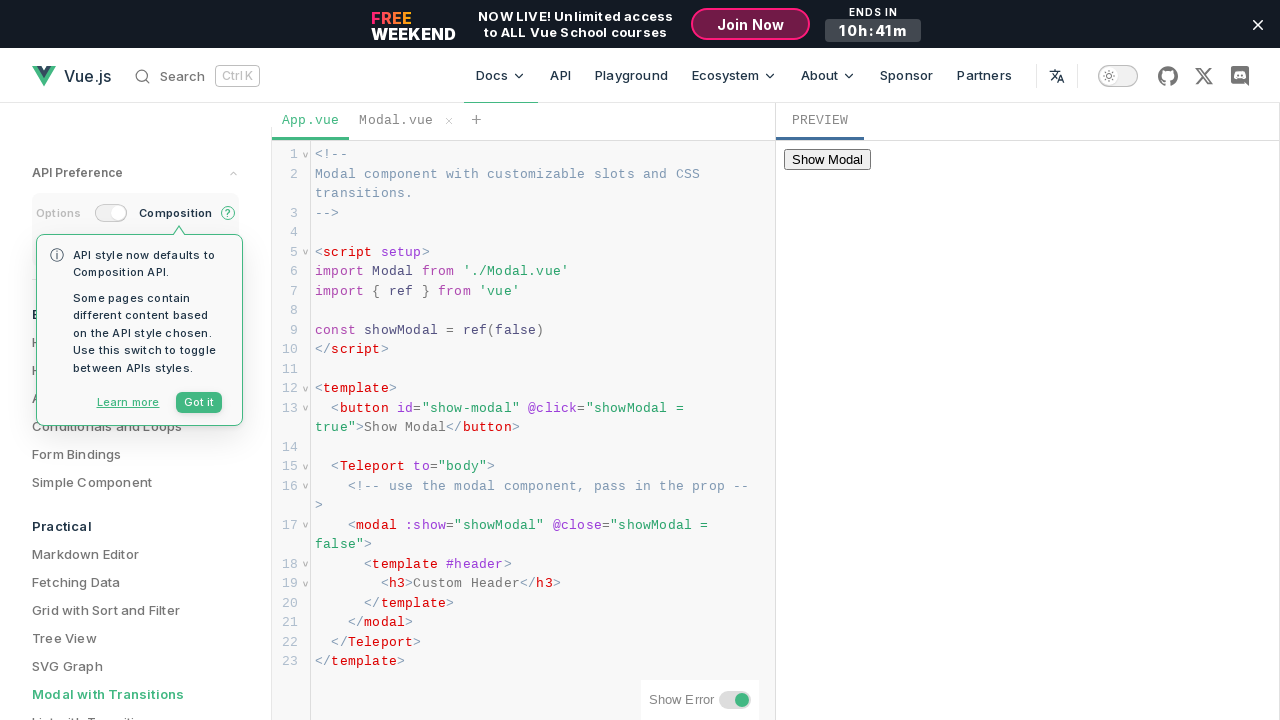